Tests that clicking "Data Science" category link on the main page navigates to the data science courses page in a new tab

Starting URL: https://skillfactory.ru/

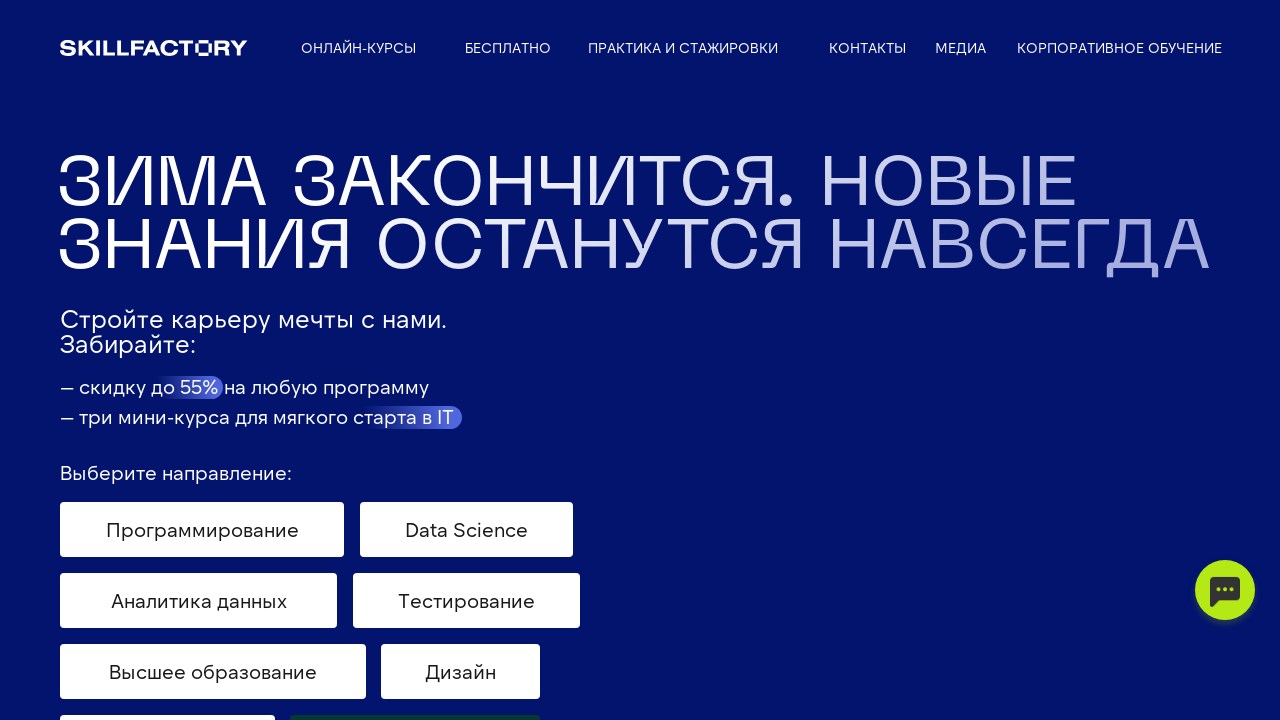

Clicked 'Data Science' category link at (466, 530) on text=Data Science
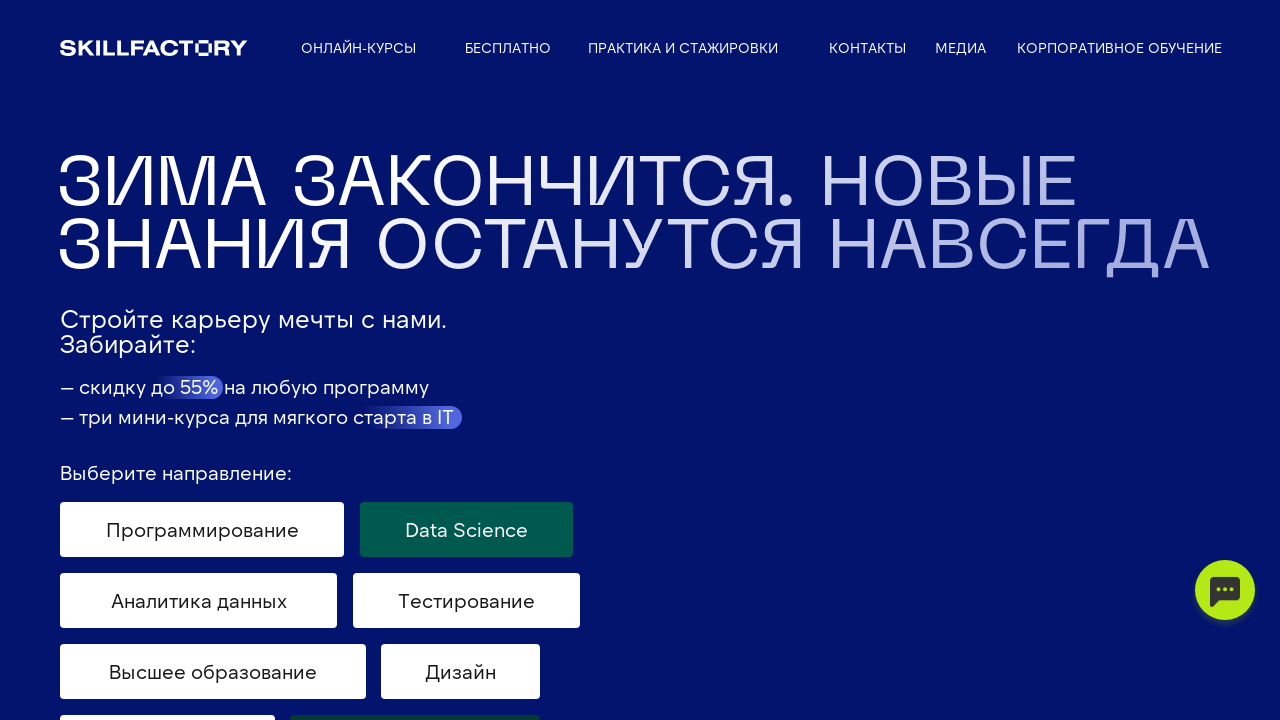

New tab with Data Science courses page opened
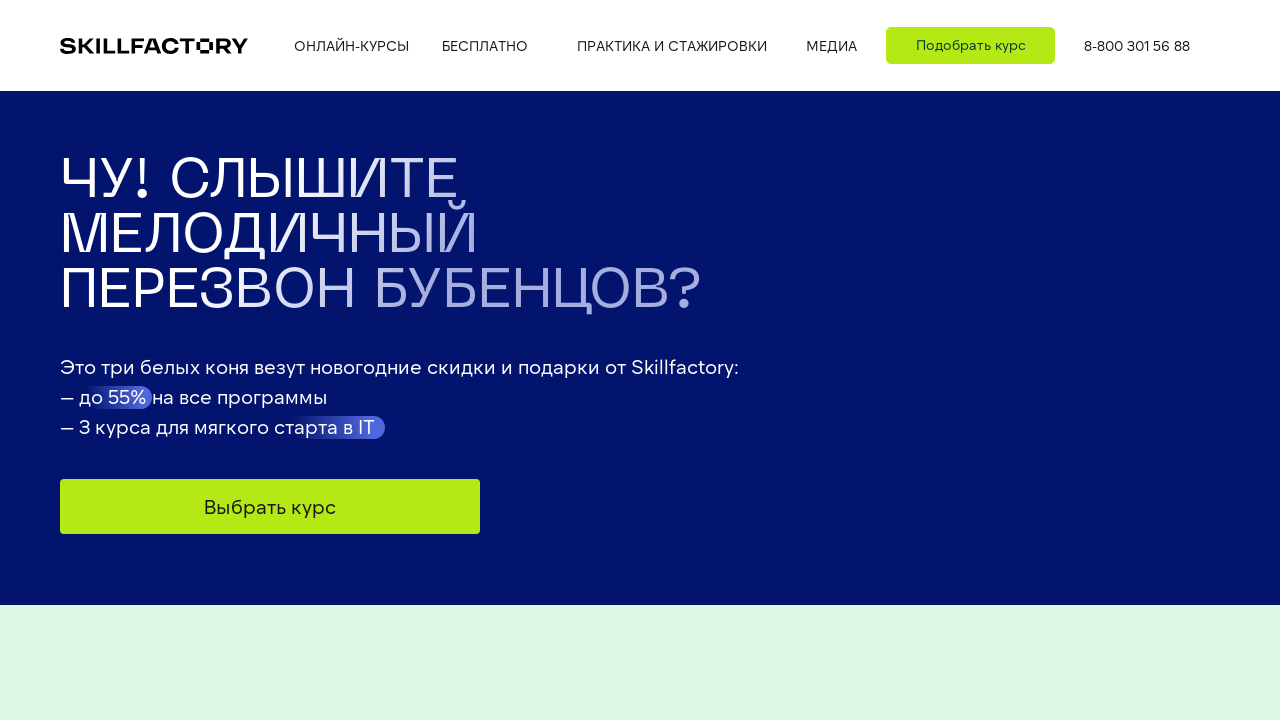

New page finished loading
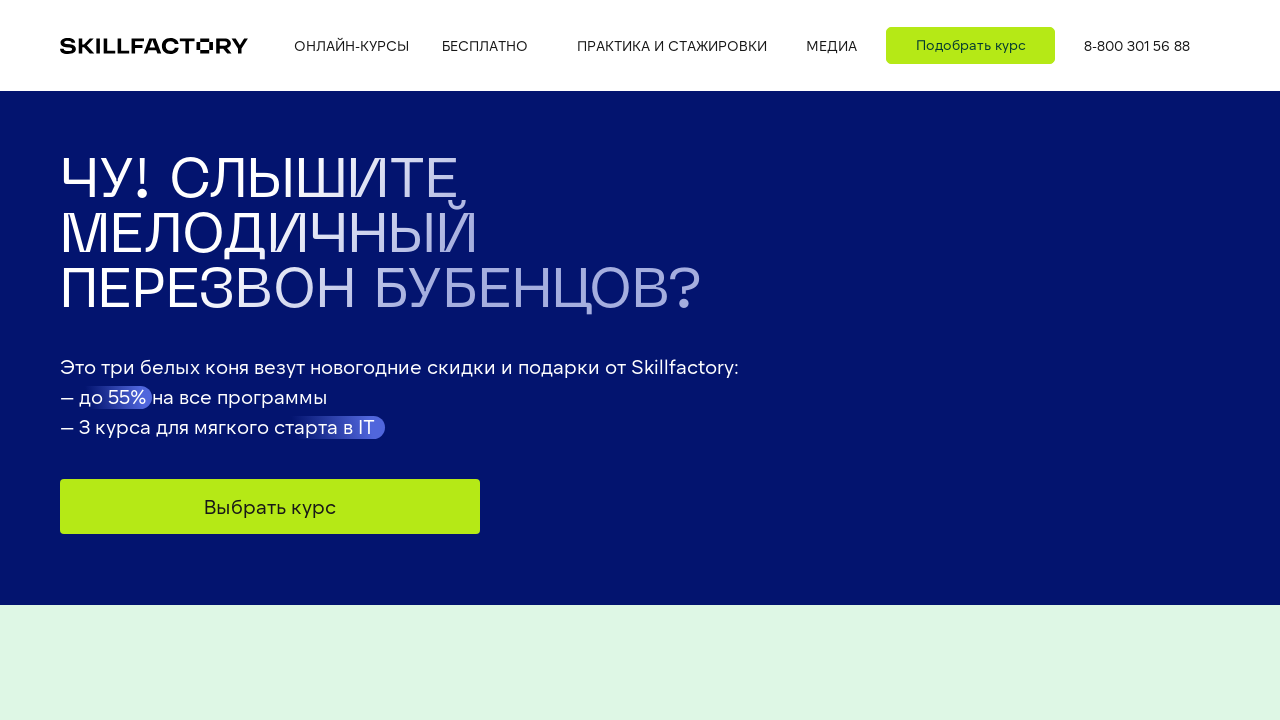

Verified URL is https://skillfactory.ru/courses/data-science
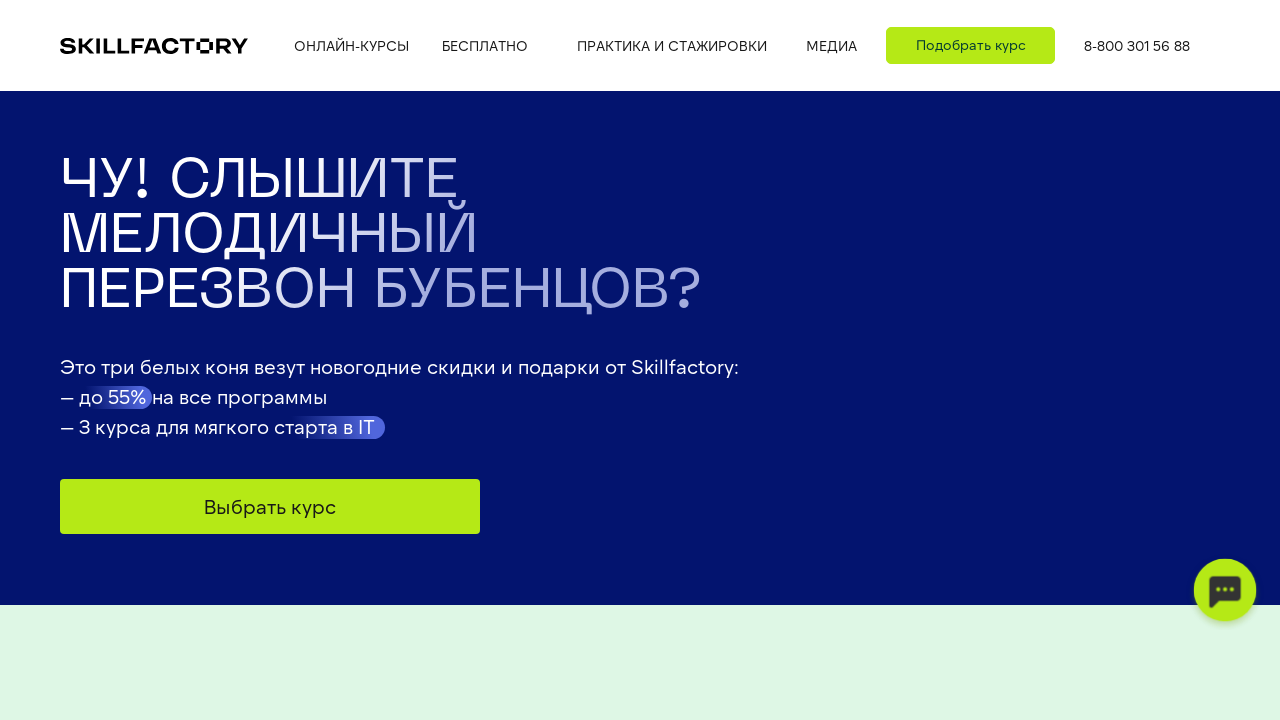

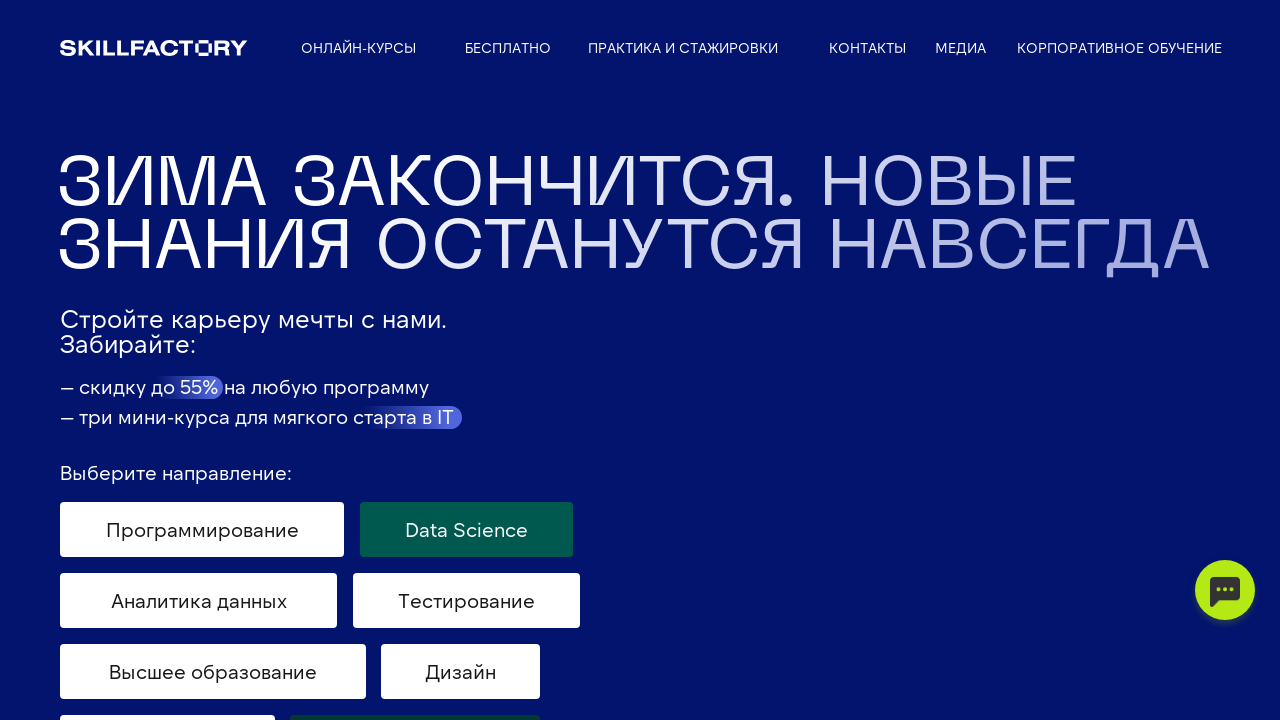